Tests dropdown menu functionality by clicking on the dropdown button and selecting an option from the menu

Starting URL: https://formy-project.herokuapp.com/dropdown

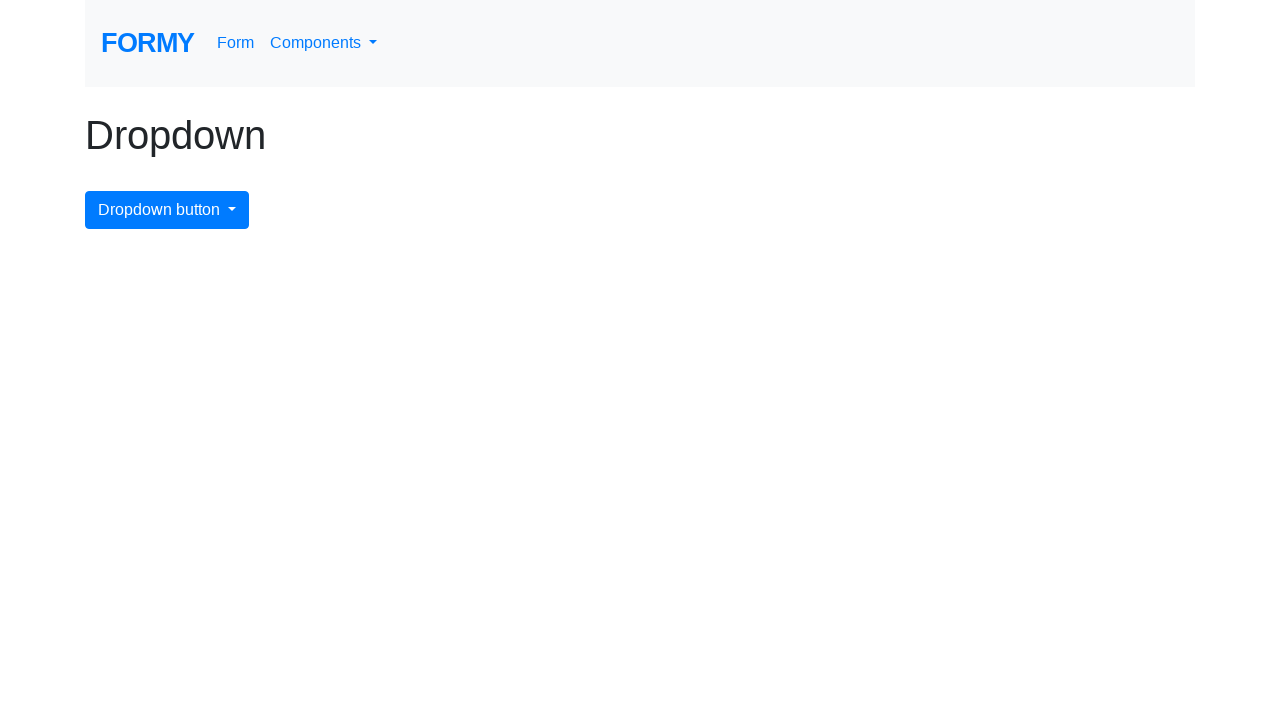

Clicked dropdown menu button to open the dropdown at (167, 210) on #dropdownMenuButton
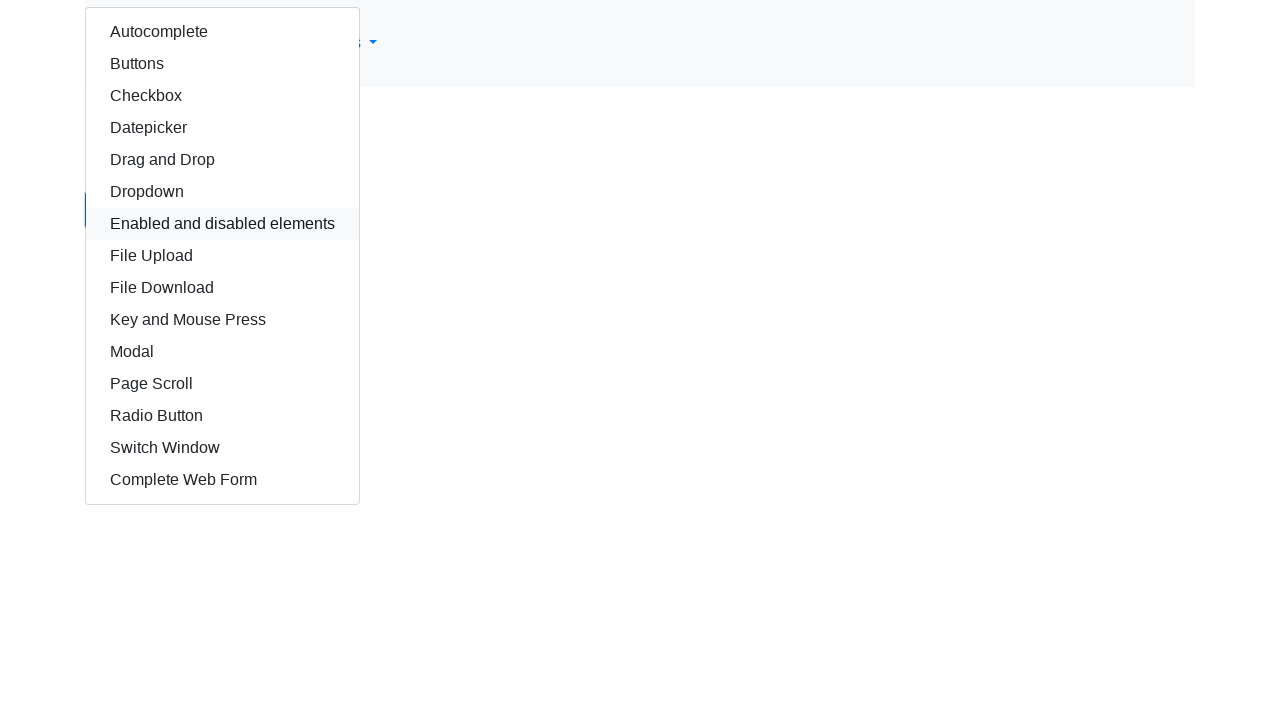

Clicked second option (Buttons) in the dropdown menu at (222, 64) on xpath=/html/body/div/div/div/a[2]
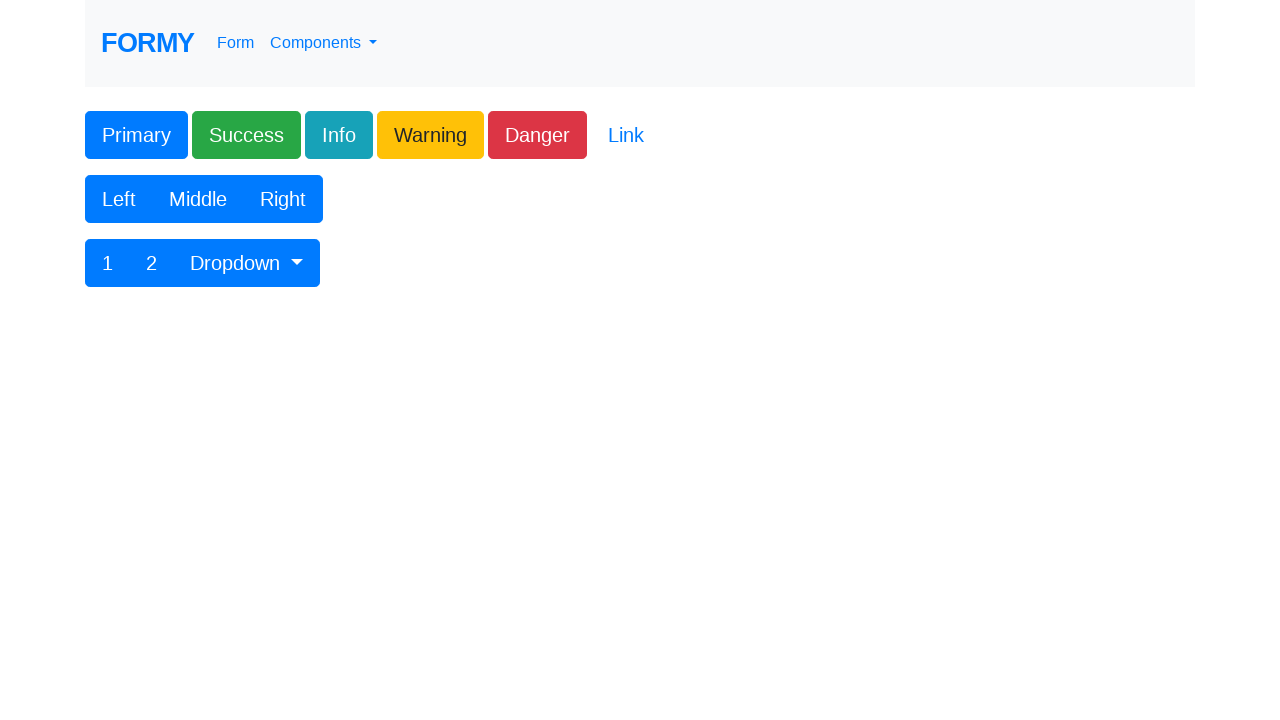

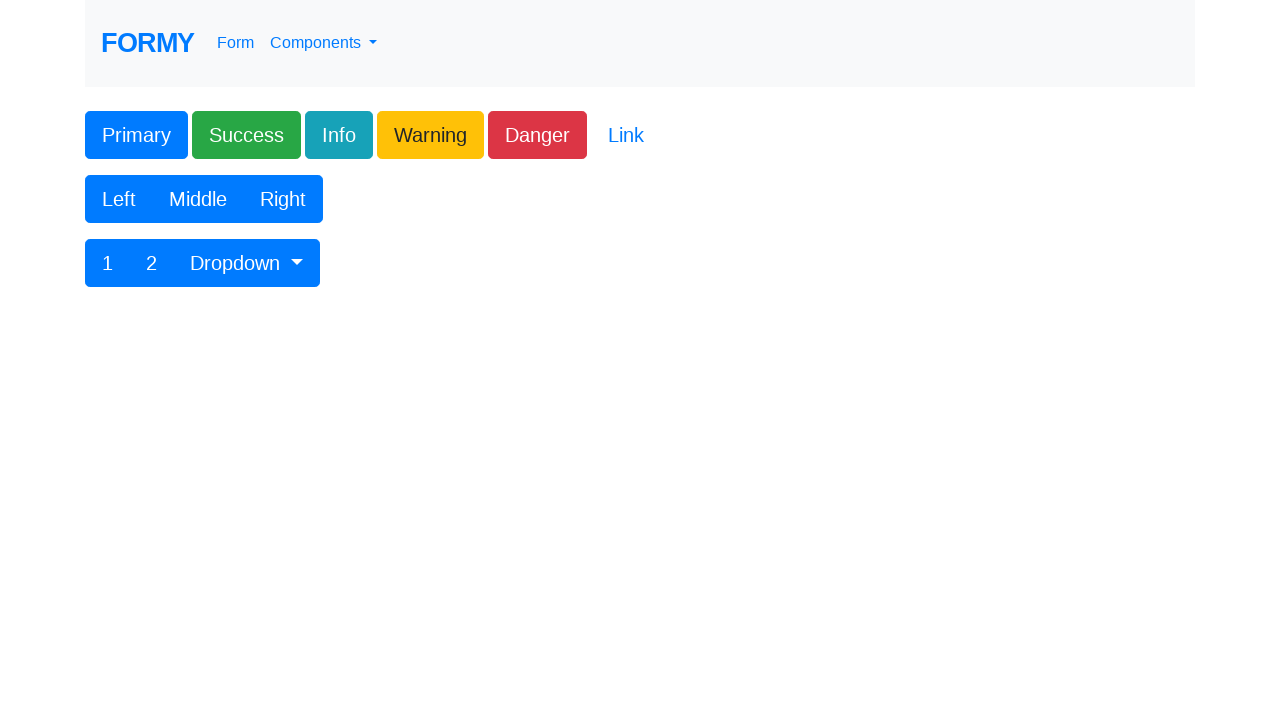